Clicks the Help, Privacy, and Terms links on the Gmail login page

Starting URL: https://gmail.com

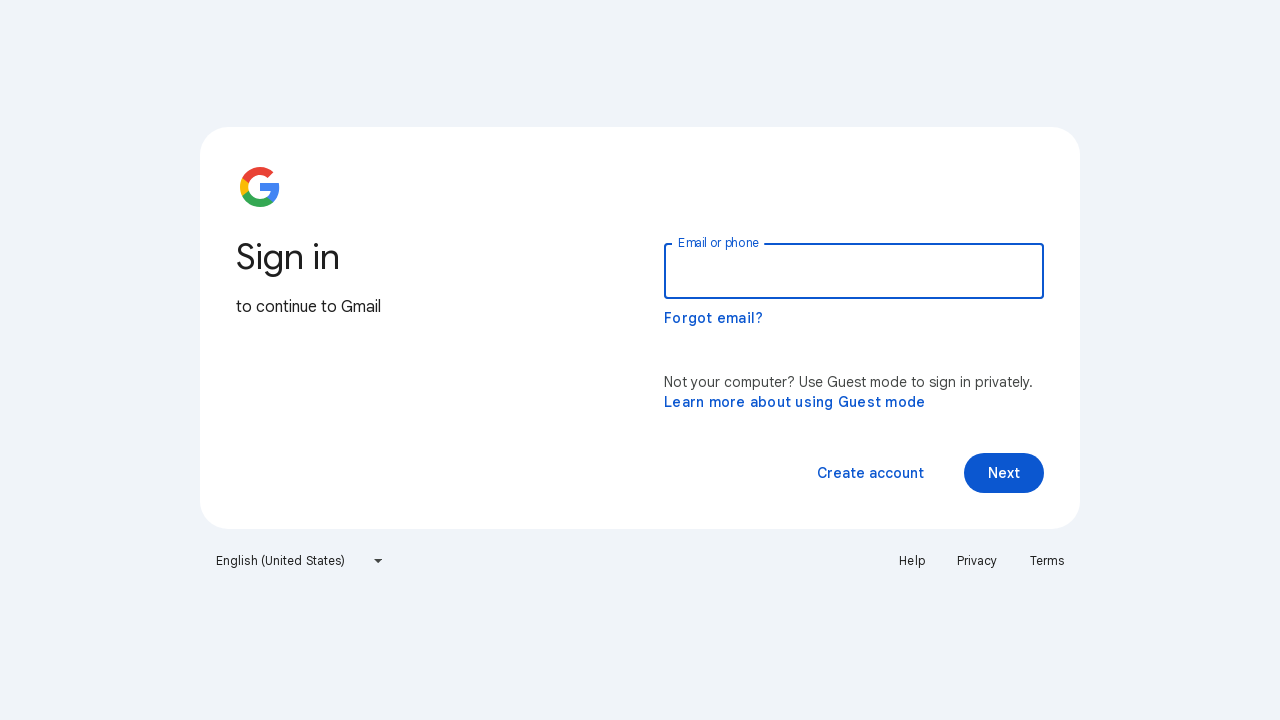

Clicked Help link on Gmail login page at (912, 561) on a:has-text('Help')
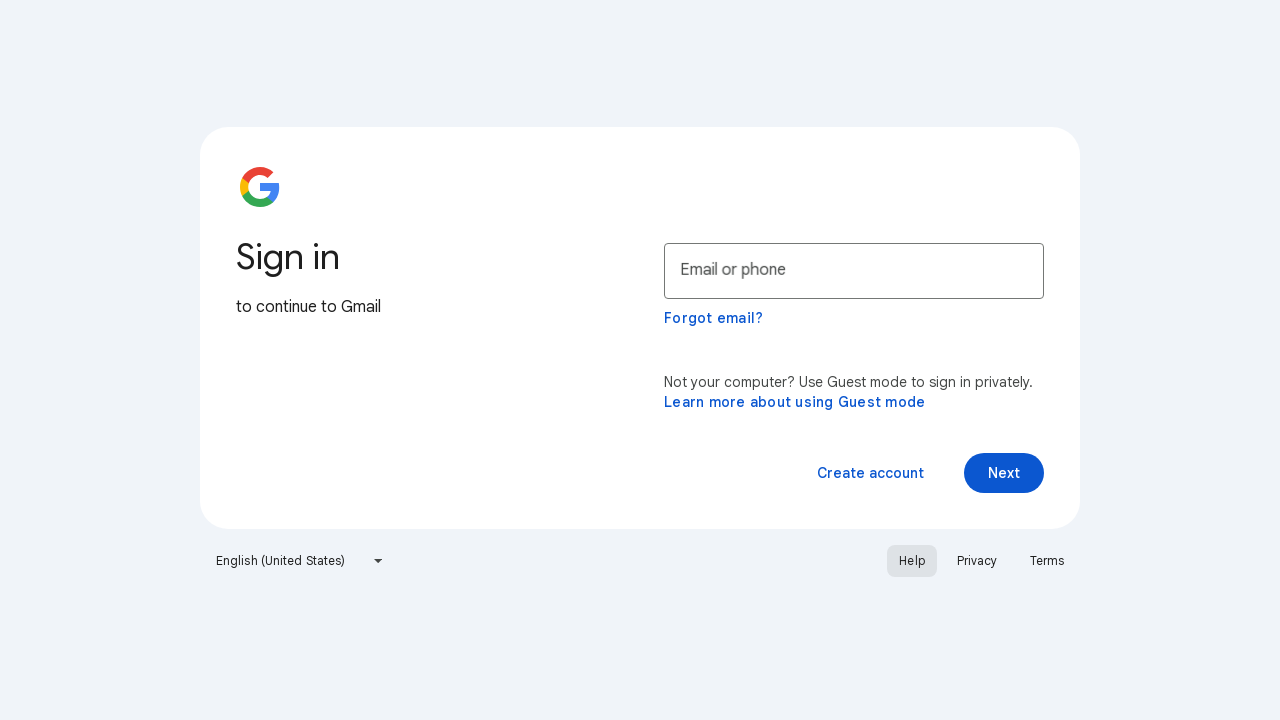

Clicked Privacy link on Gmail login page at (977, 561) on a:has-text('Privacy')
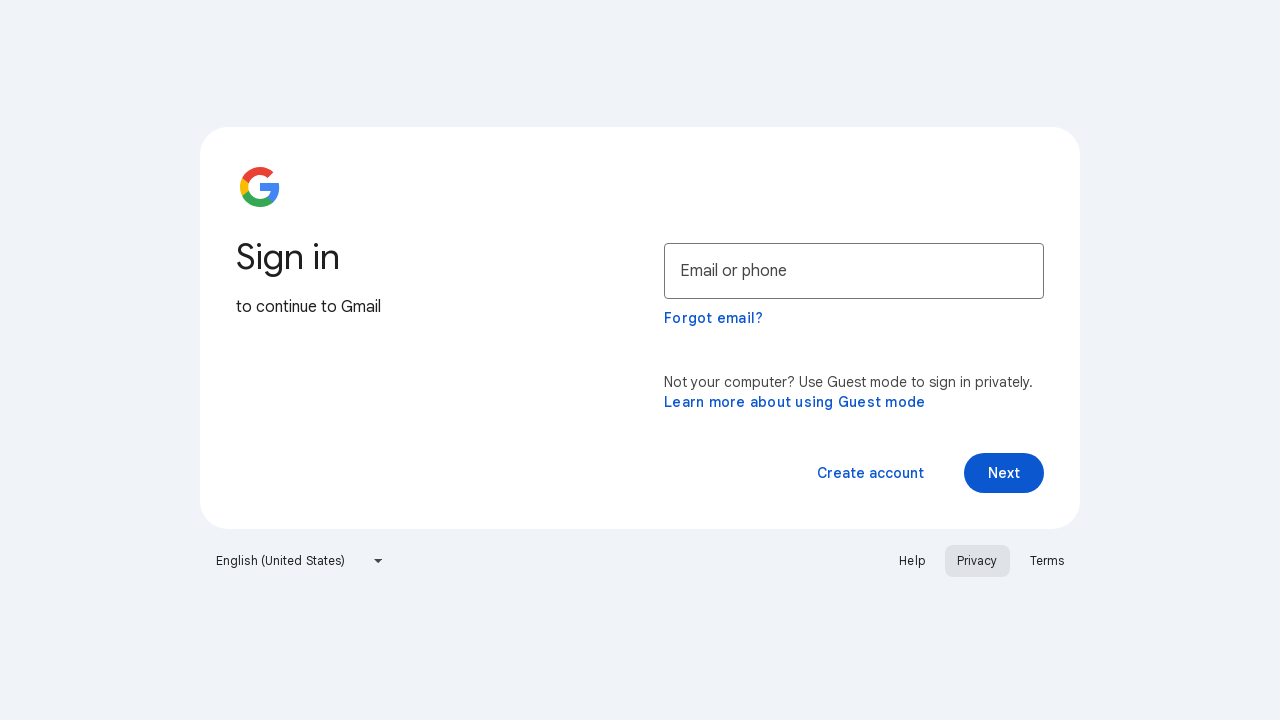

Clicked Terms link on Gmail login page at (1047, 561) on a:has-text('Terms')
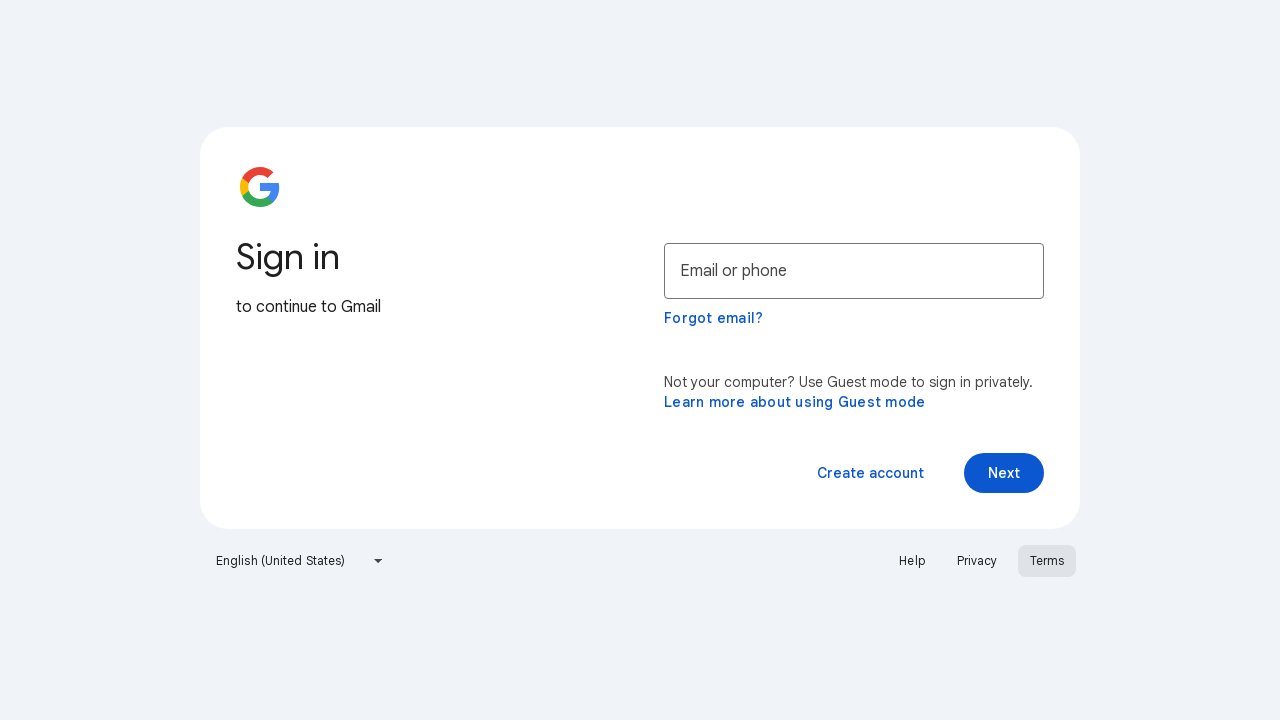

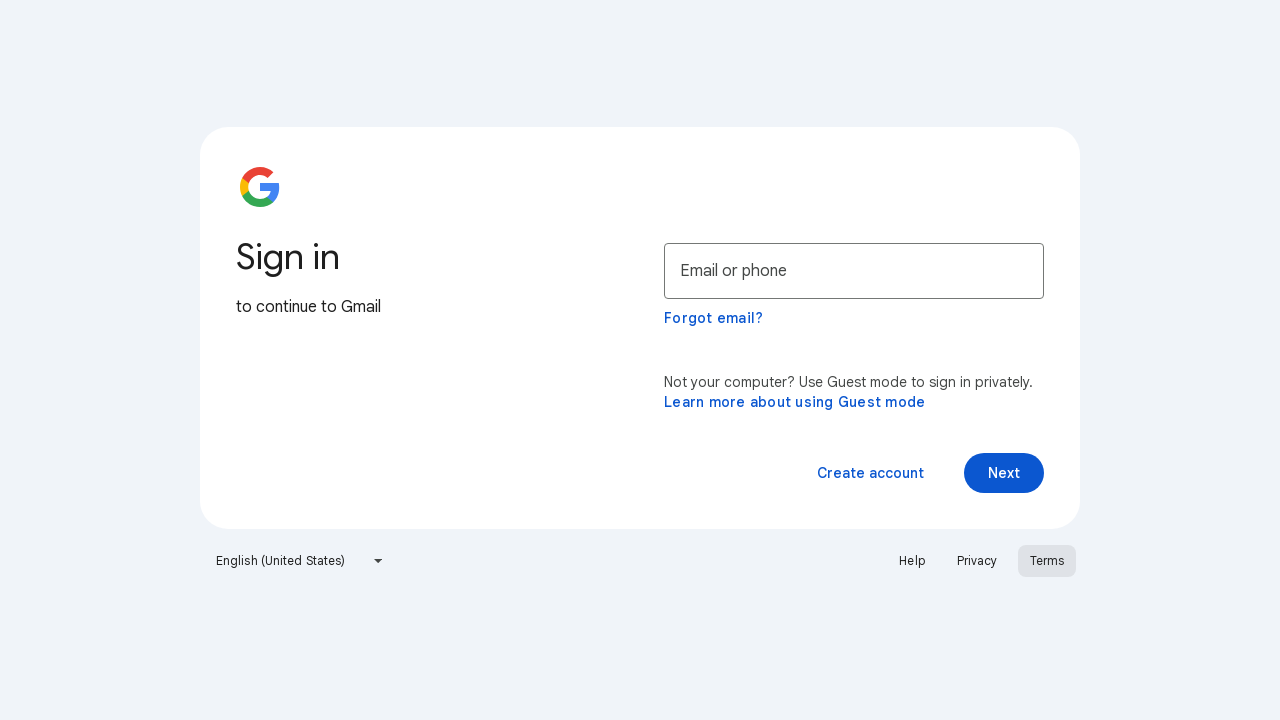